Tests product search functionality on an e-commerce practice site by typing a search query, verifying filtered products are displayed, and adding a specific product (Cashews) to the cart.

Starting URL: https://rahulshettyacademy.com/seleniumPractise/#/

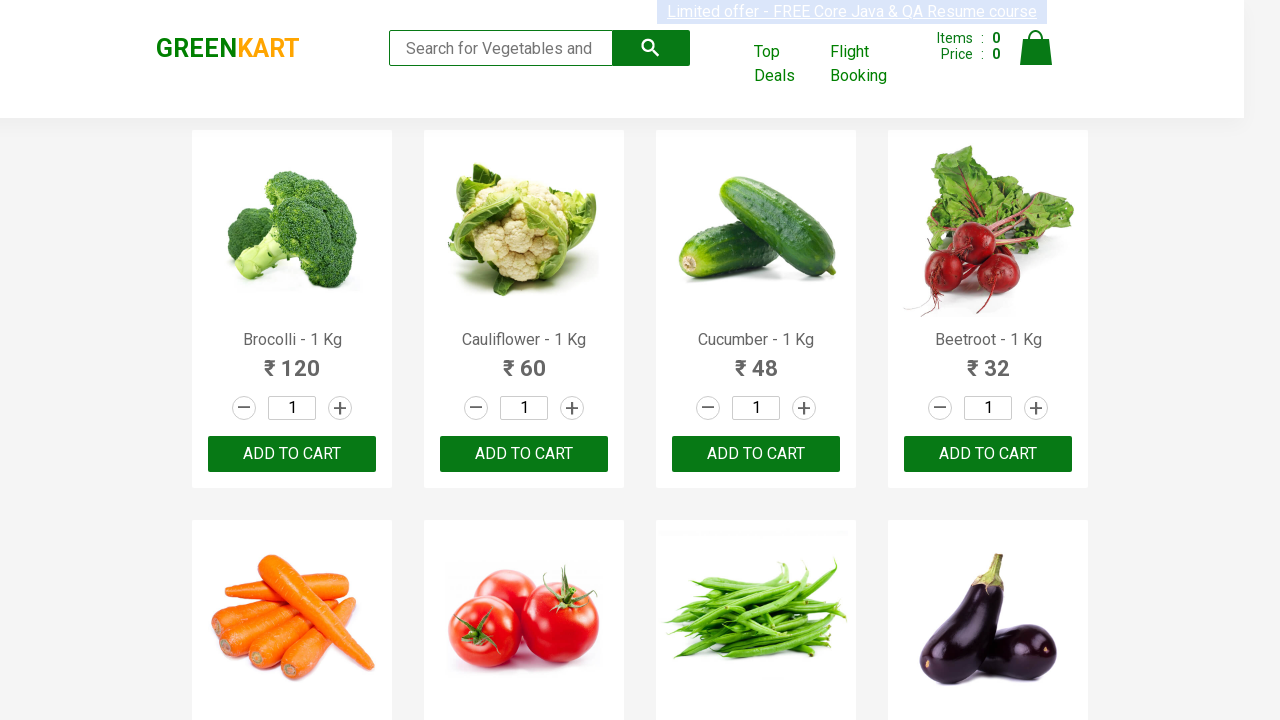

Filled search box with 'Ca' to filter products on input[type='search']
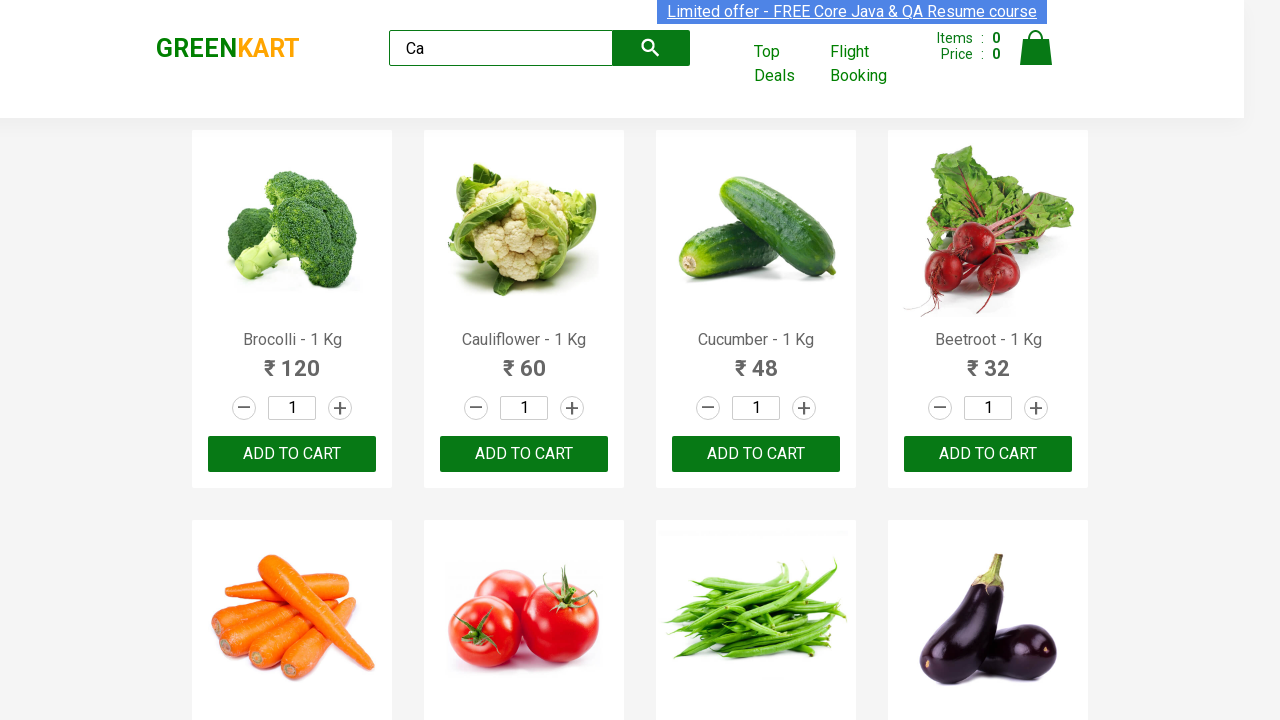

Waited for product filtering to complete
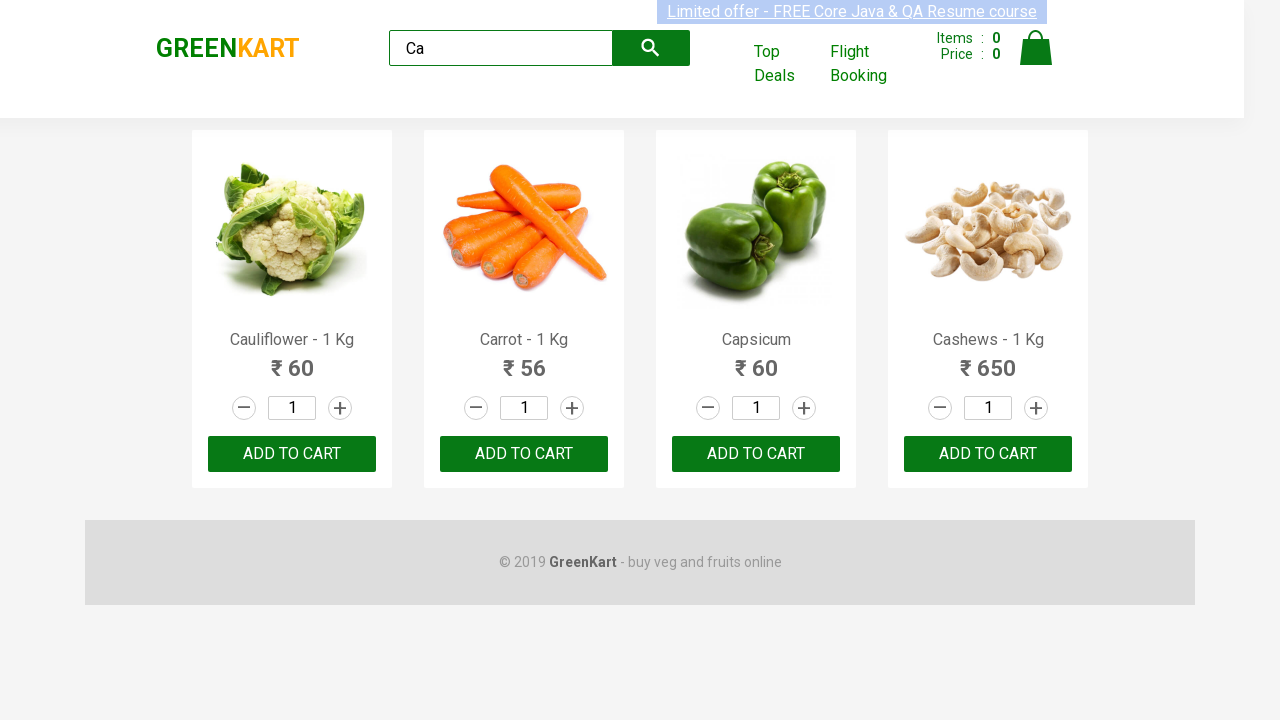

Verified filtered products are visible on the page
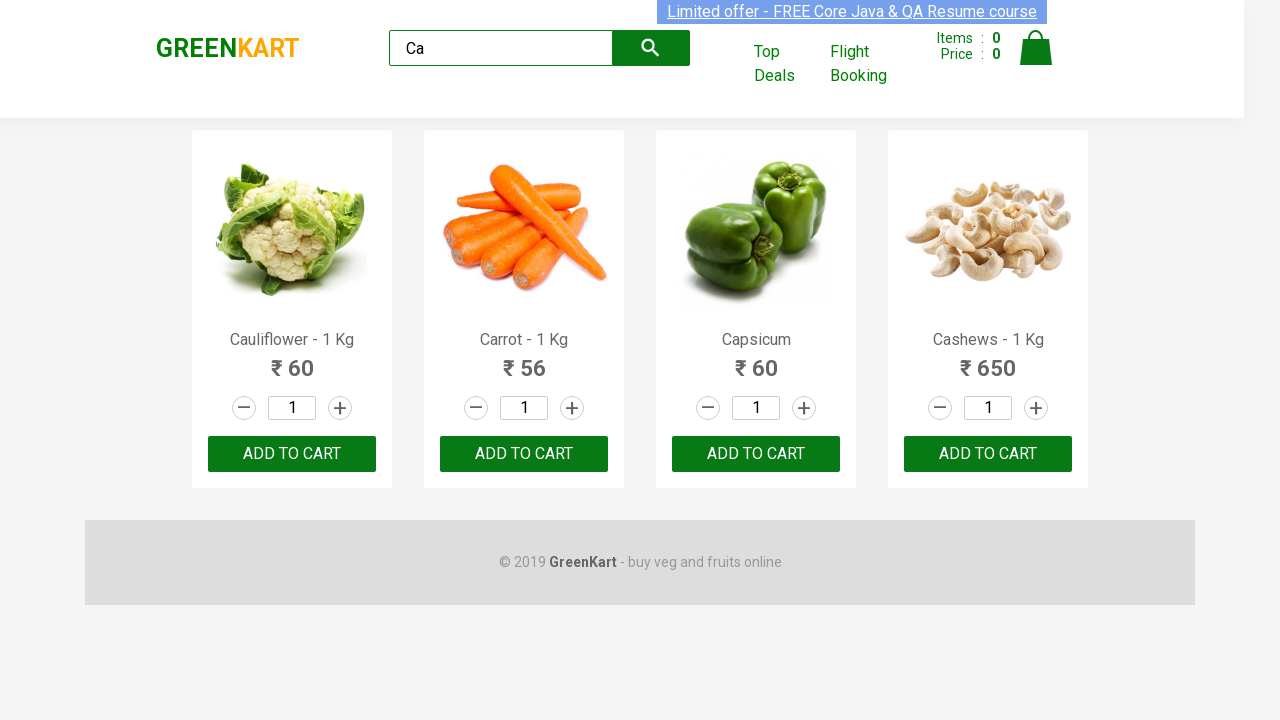

Retrieved all product elements from the page
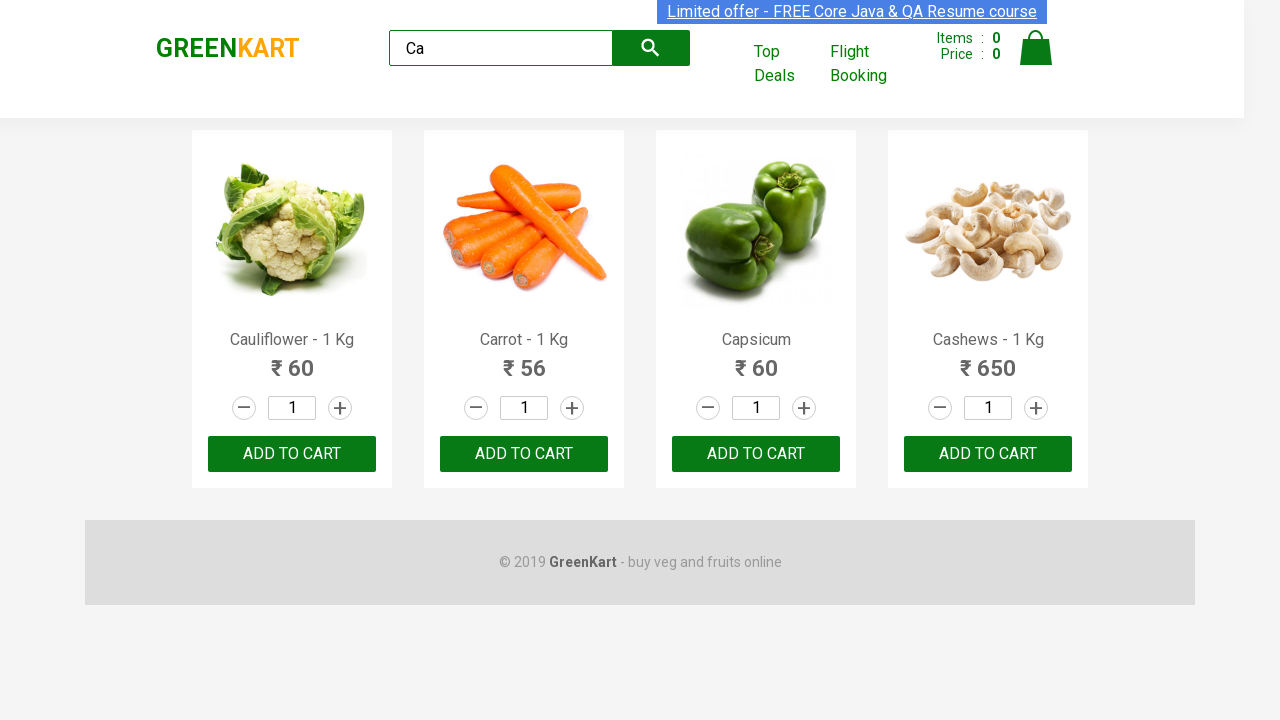

Retrieved product name: 'Cauliflower - 1 Kg'
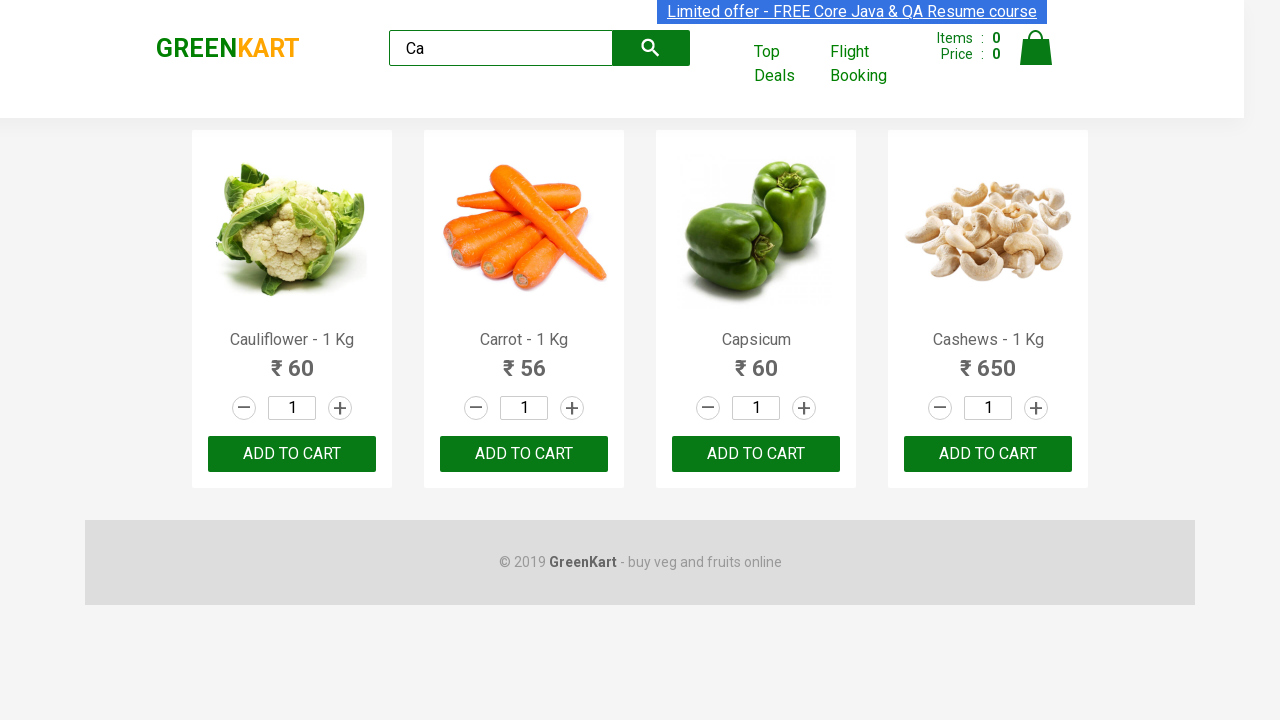

Retrieved product name: 'Carrot - 1 Kg'
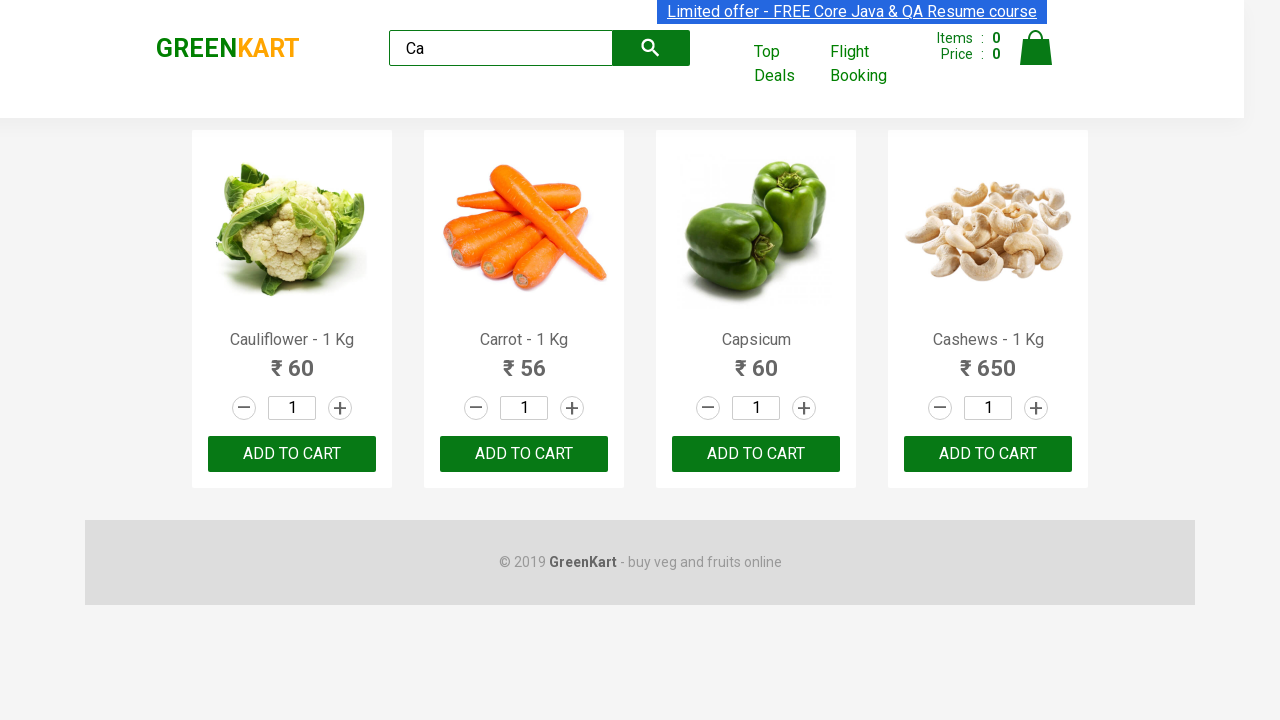

Retrieved product name: 'Capsicum'
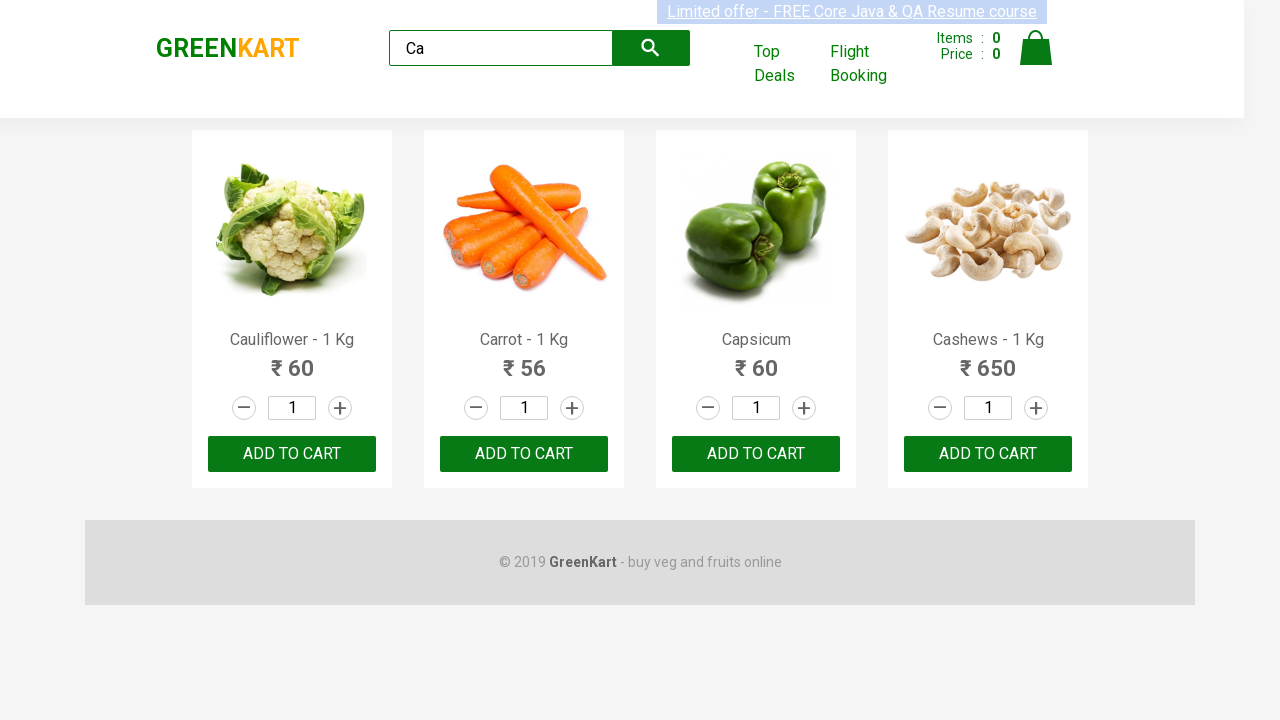

Retrieved product name: 'Cashews - 1 Kg'
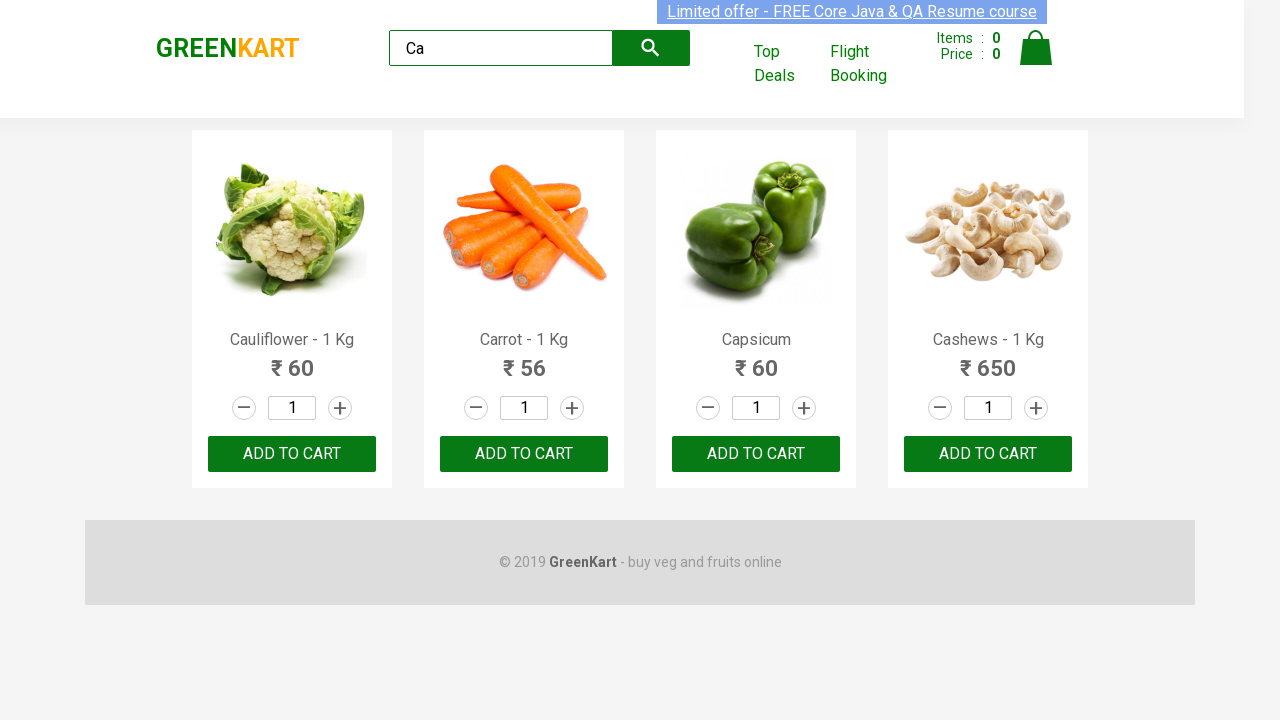

Clicked 'Add to Cart' button for Cashews product at (988, 454) on .products .product >> nth=3 >> button
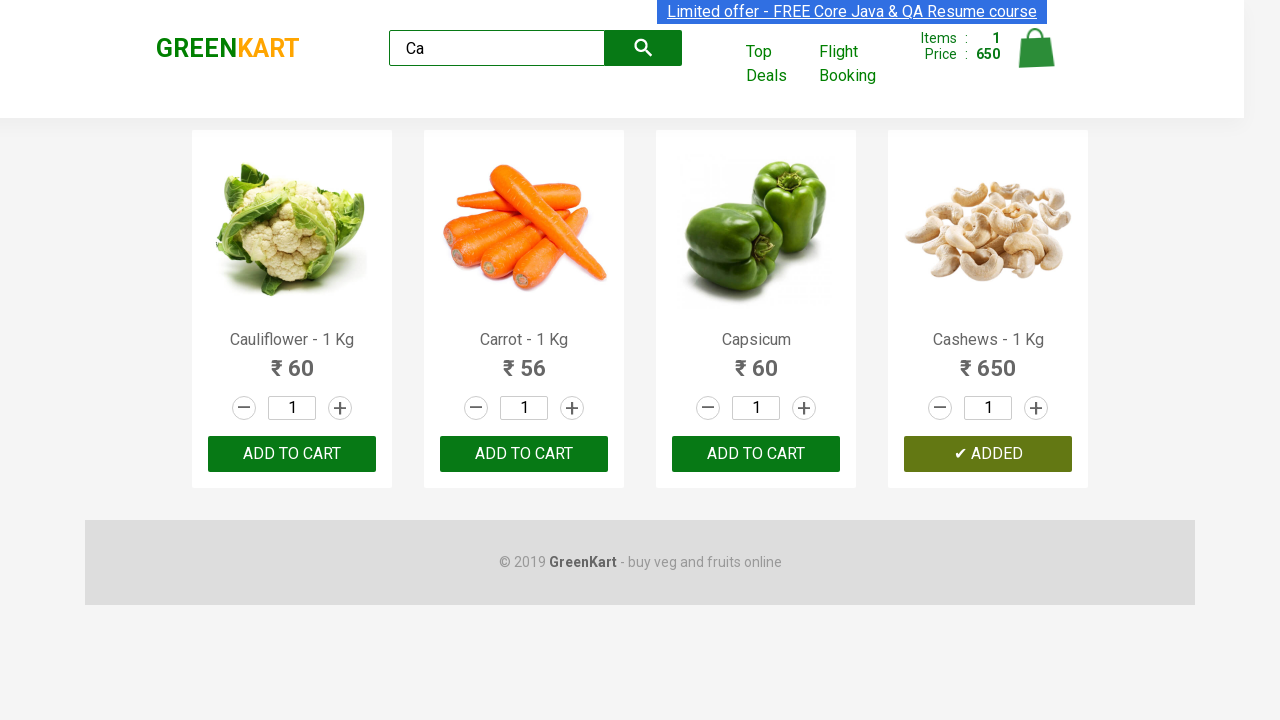

Waited for product to show ADDED state in cart
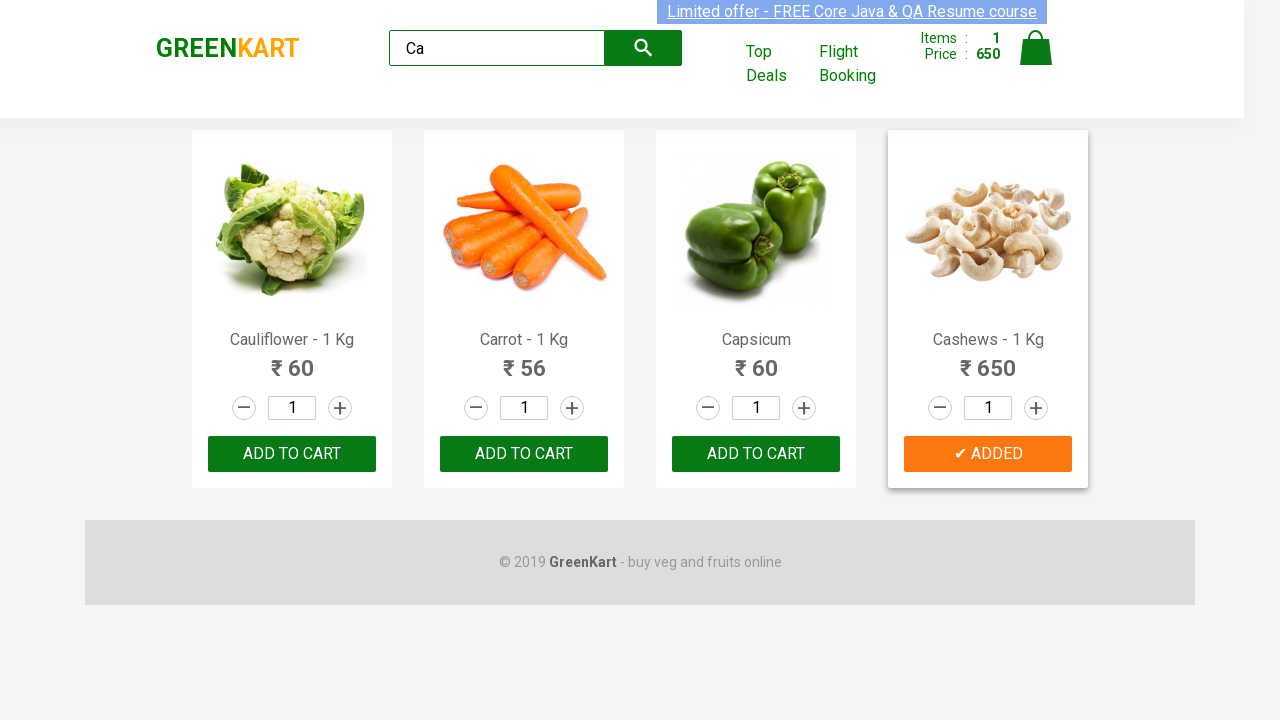

Verified brand logo is present on the page
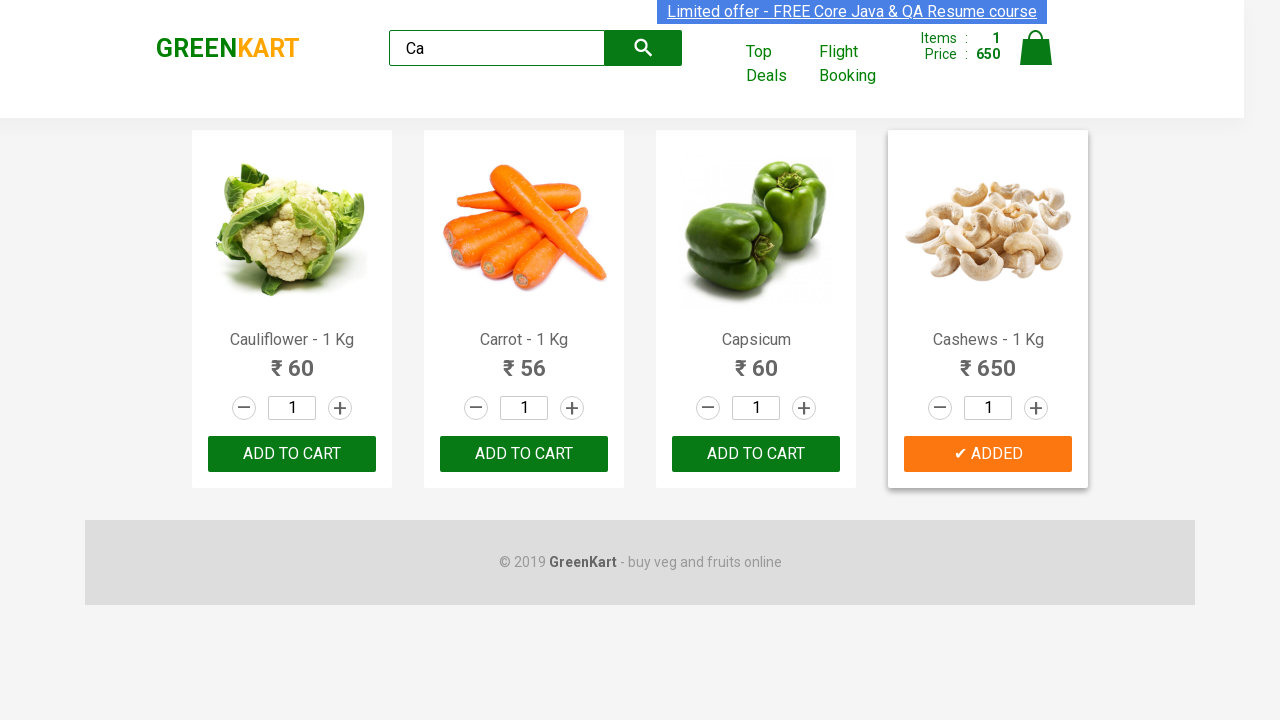

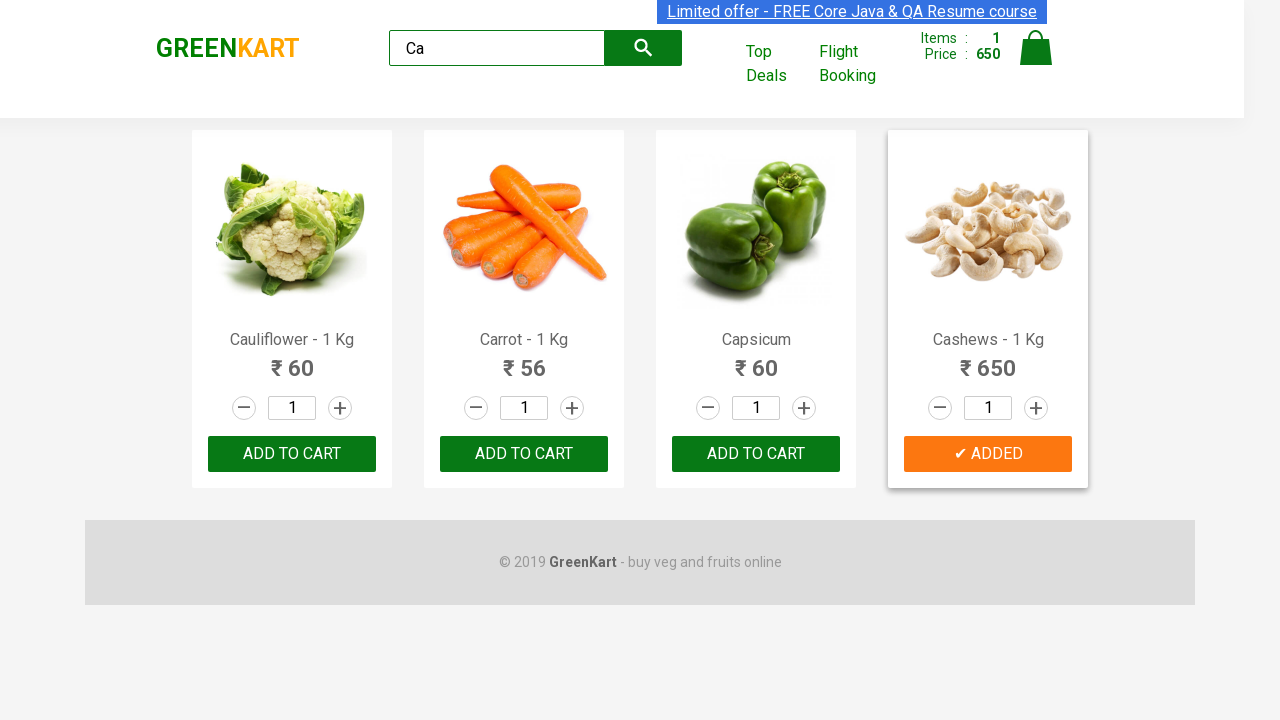